Tests selecting an option from a dropdown list by iterating through all options and clicking the one that matches the desired text, then verifying the selection was made correctly.

Starting URL: https://the-internet.herokuapp.com/dropdown

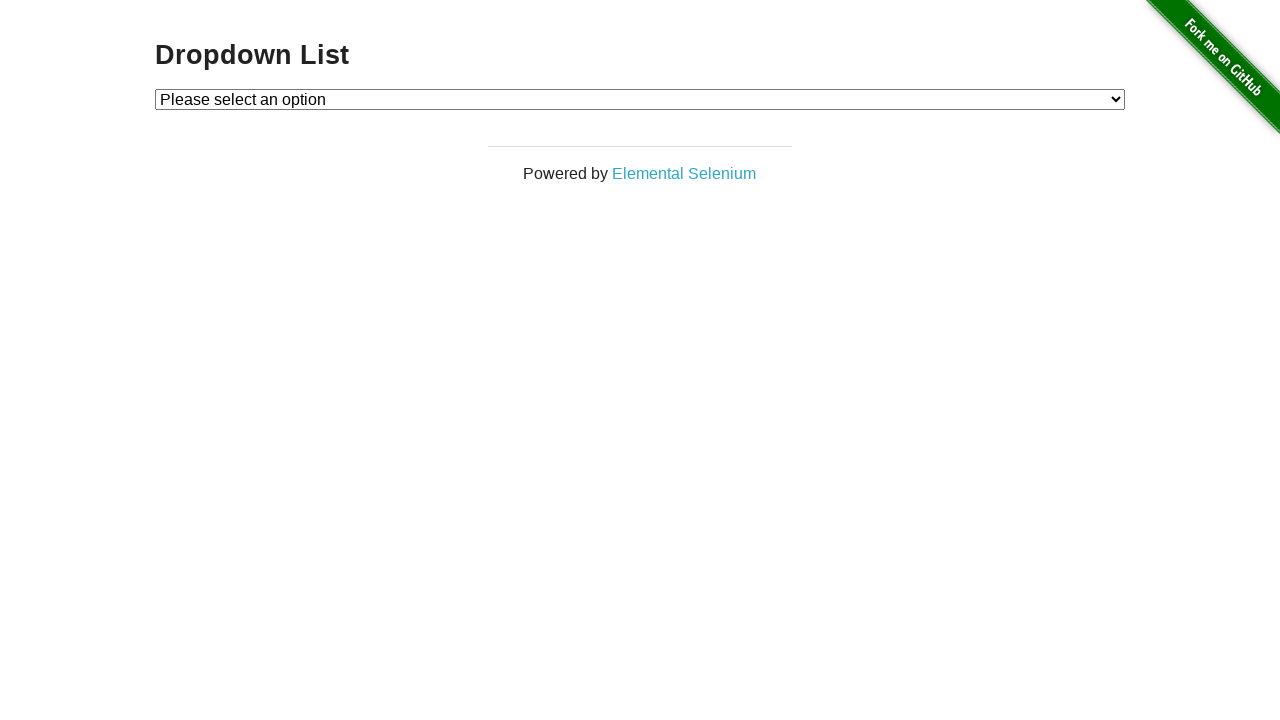

Waited for dropdown to be visible
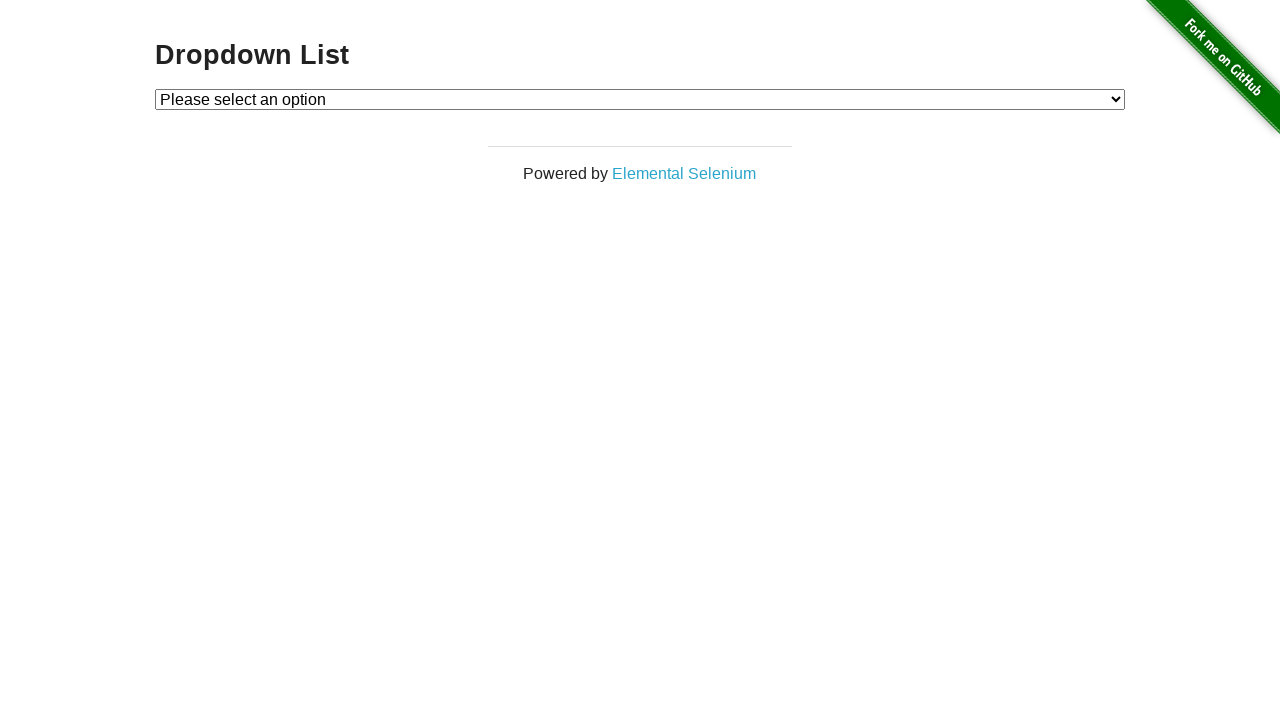

Selected 'Option 1' from dropdown on #dropdown
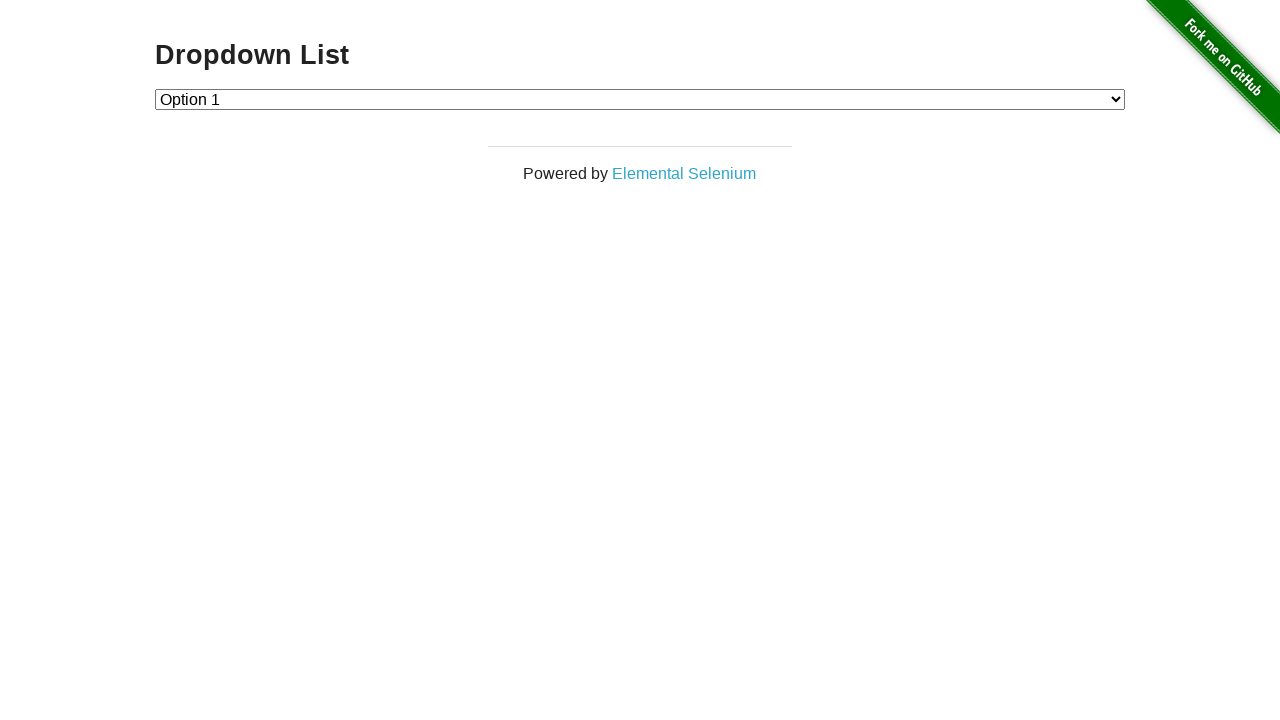

Retrieved selected value from dropdown
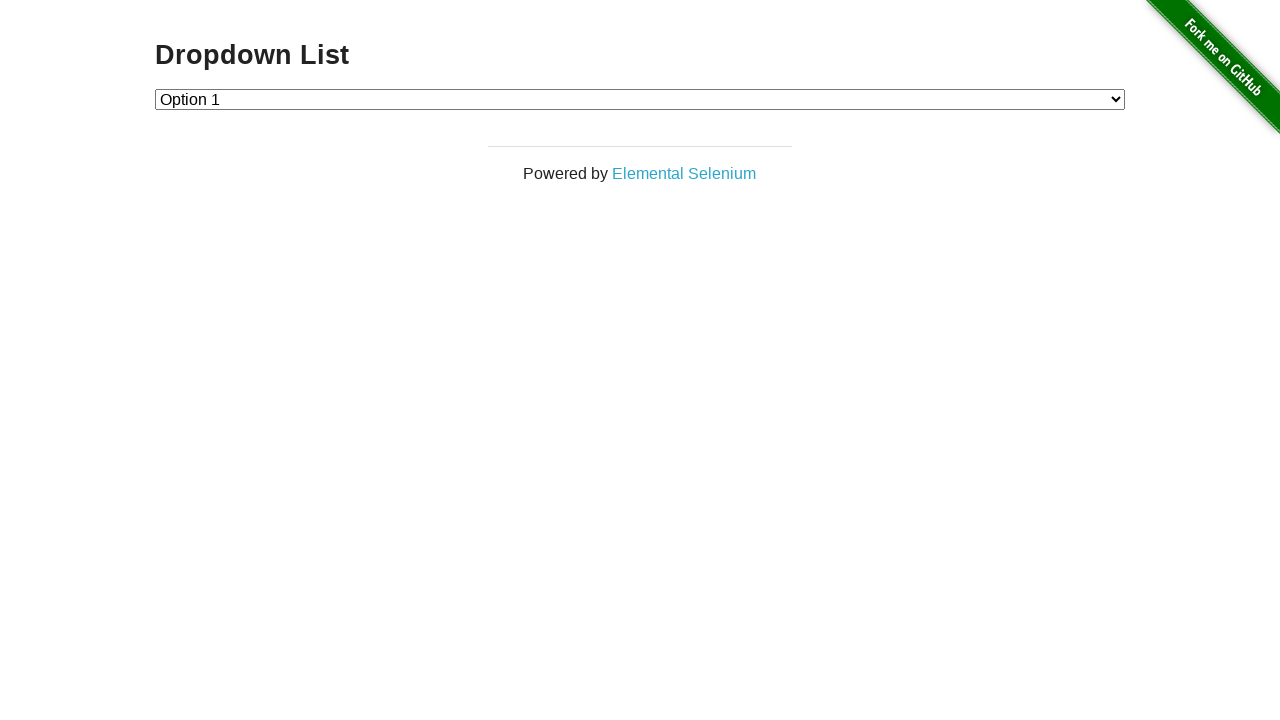

Verified that dropdown selection is correct (value='1')
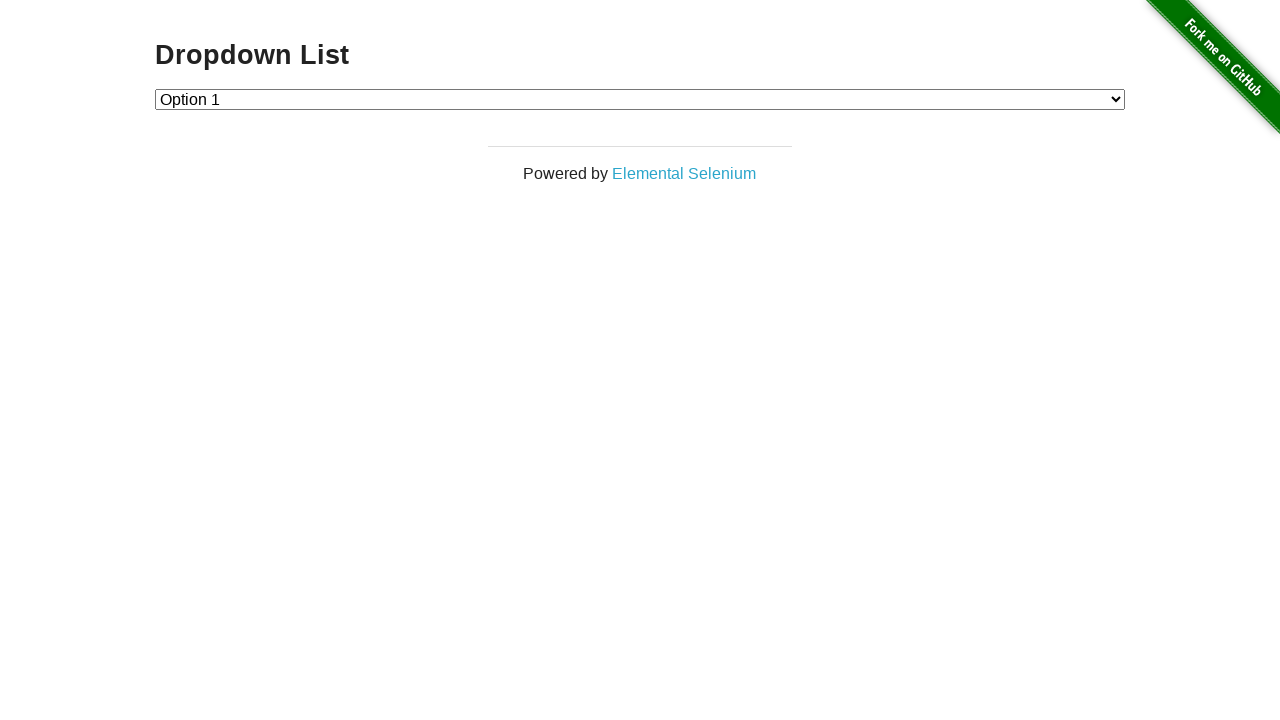

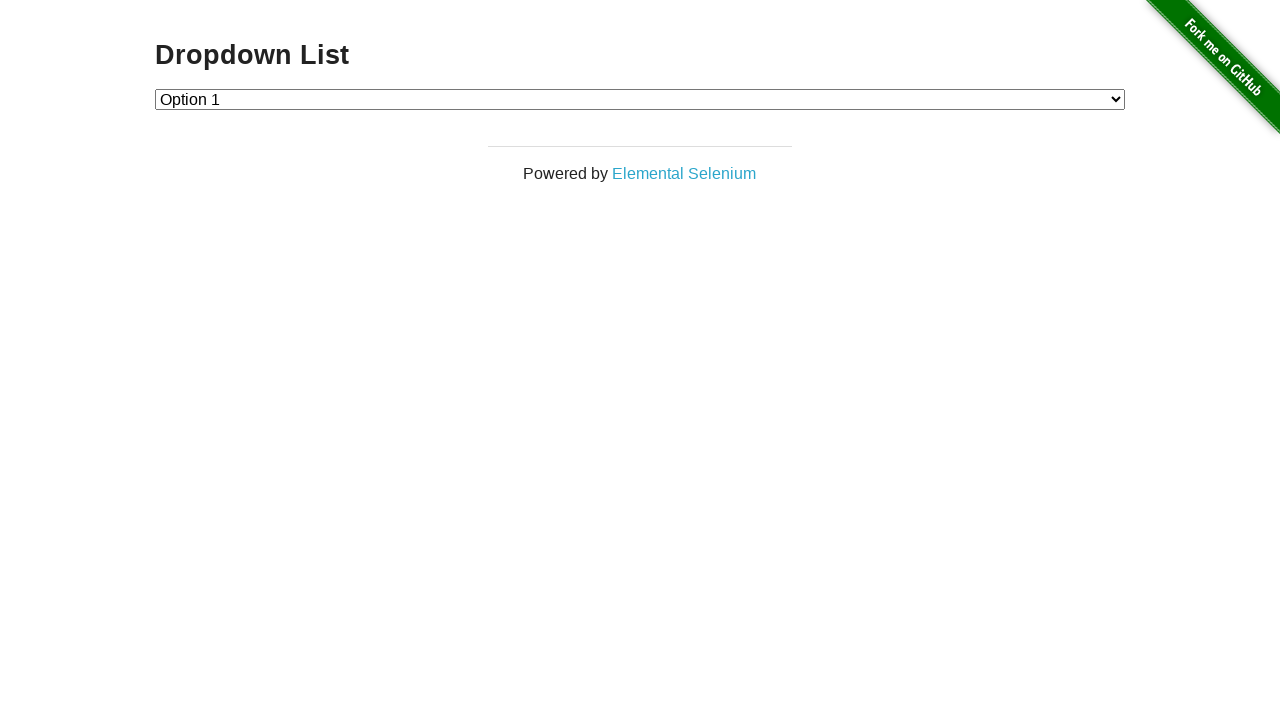